Tests a math problem solver by reading two numbers, calculating their sum, selecting the result from a dropdown, and submitting the form

Starting URL: http://suninjuly.github.io/selects2.html

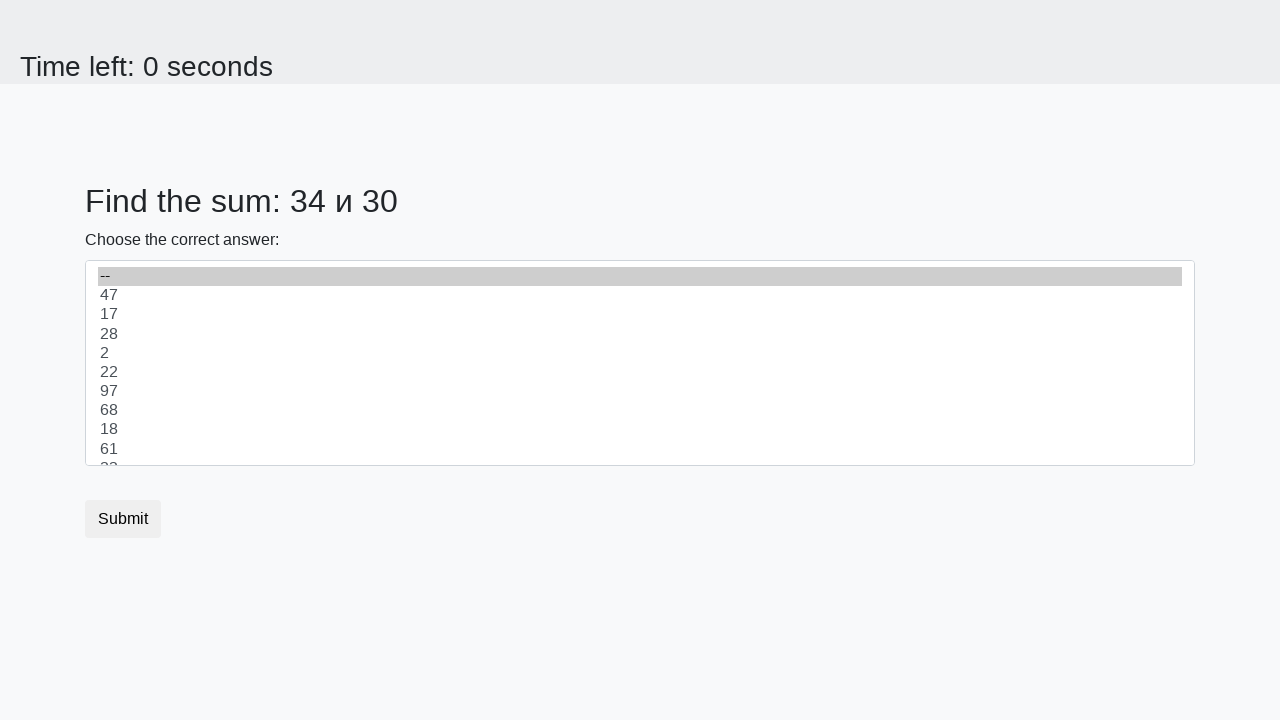

Located first number element (#num1)
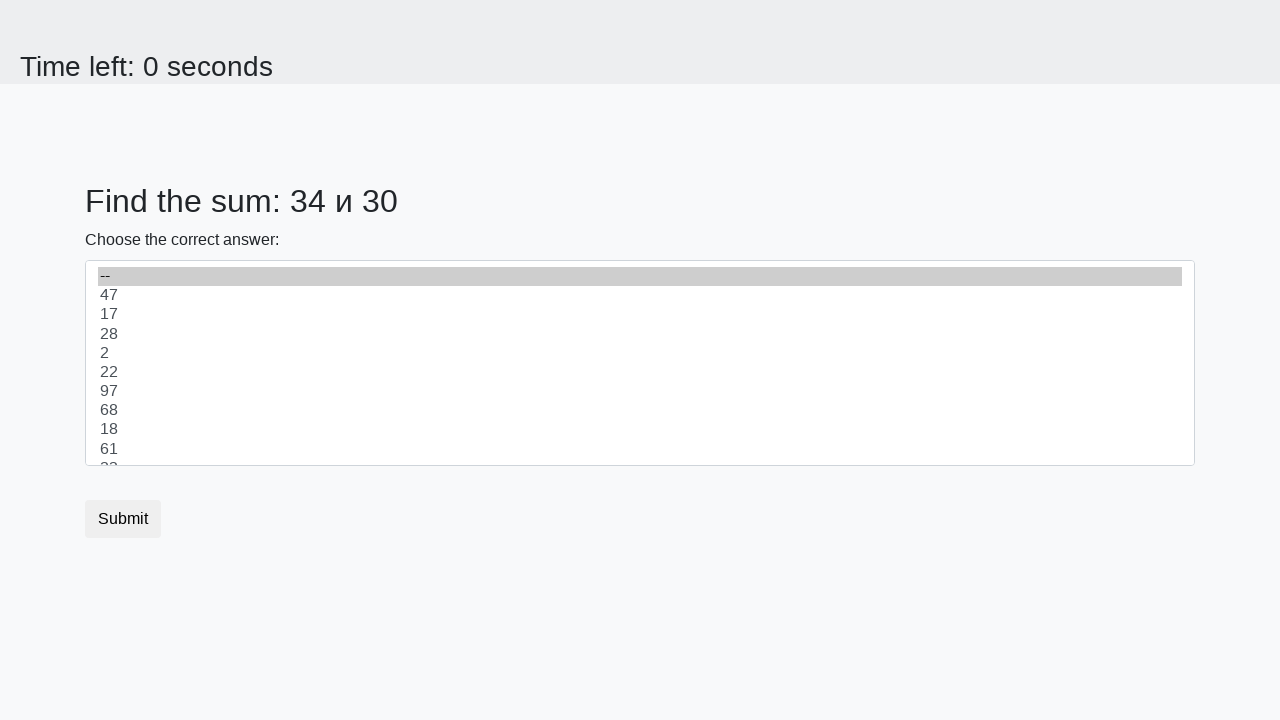

Extracted first number value
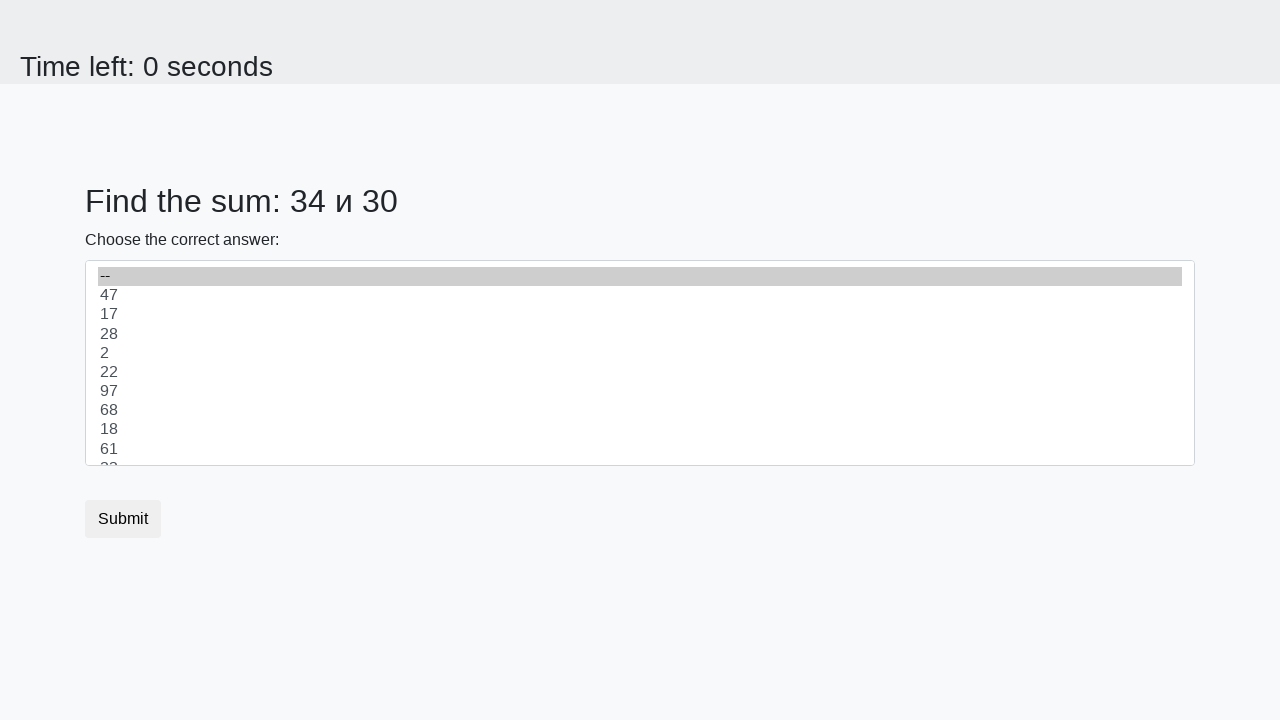

Located second number element (#num2)
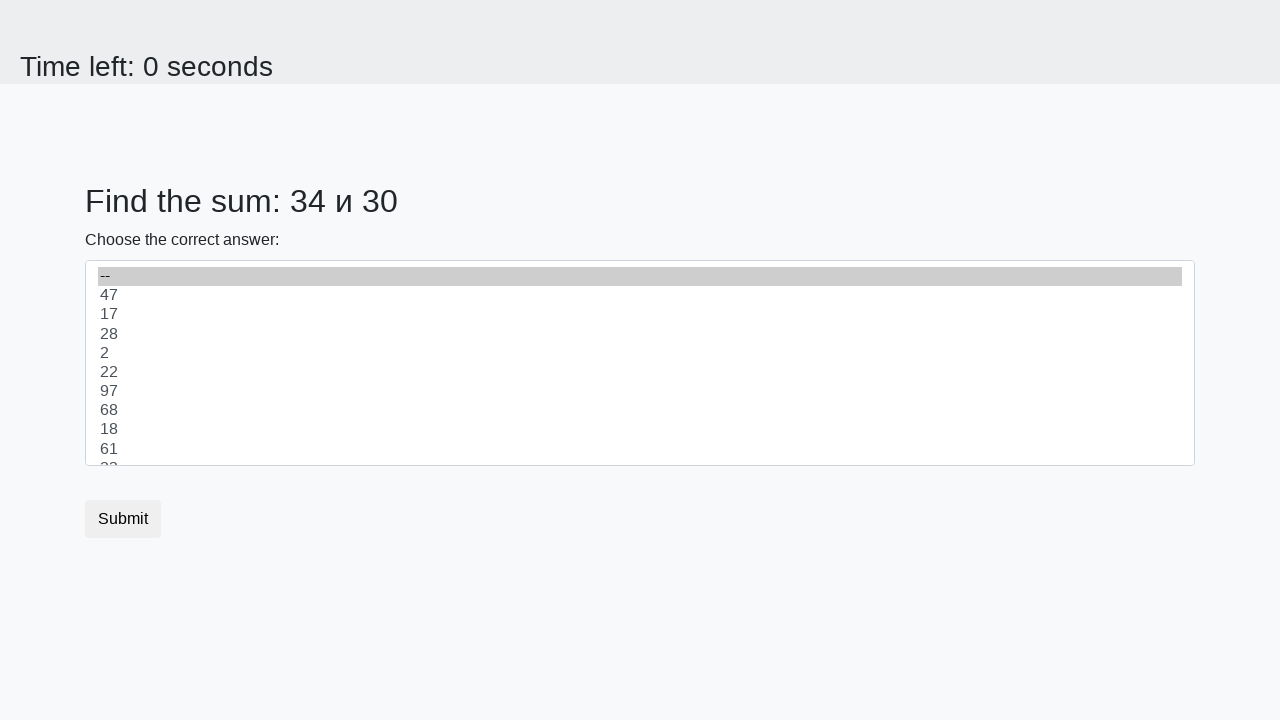

Extracted second number value
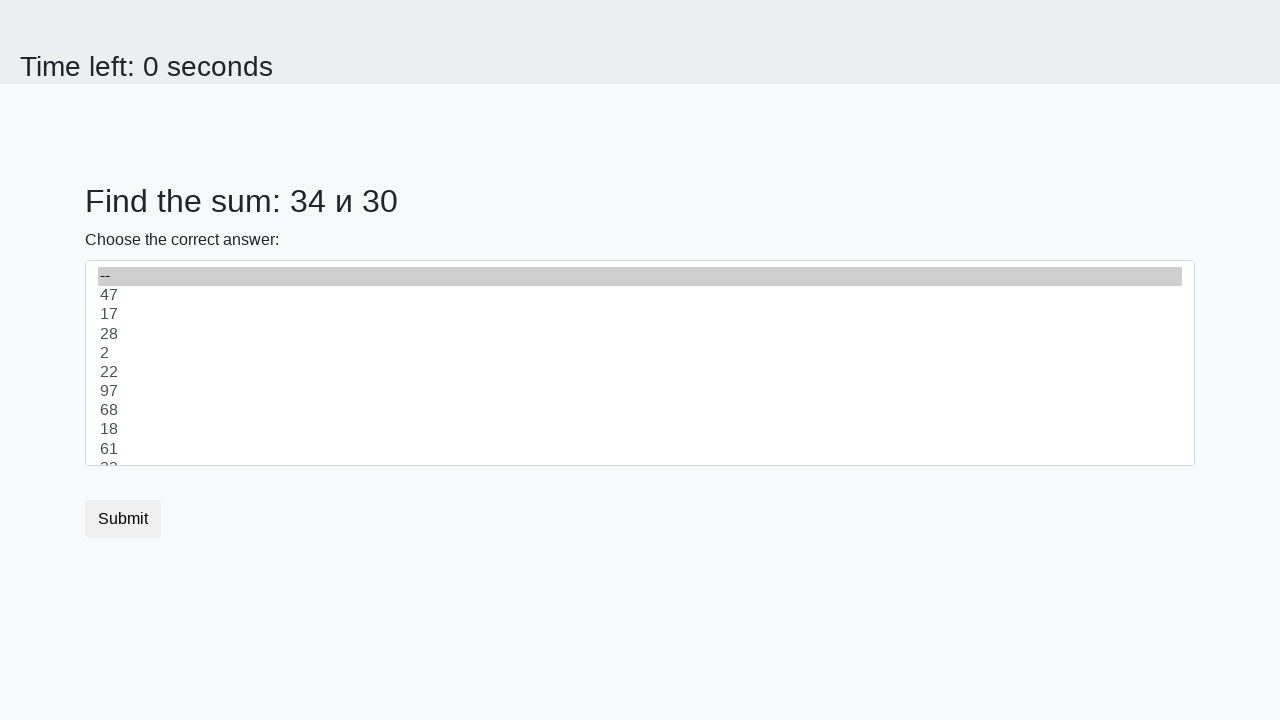

Selected sum (34 + 30 = 64) from dropdown on select
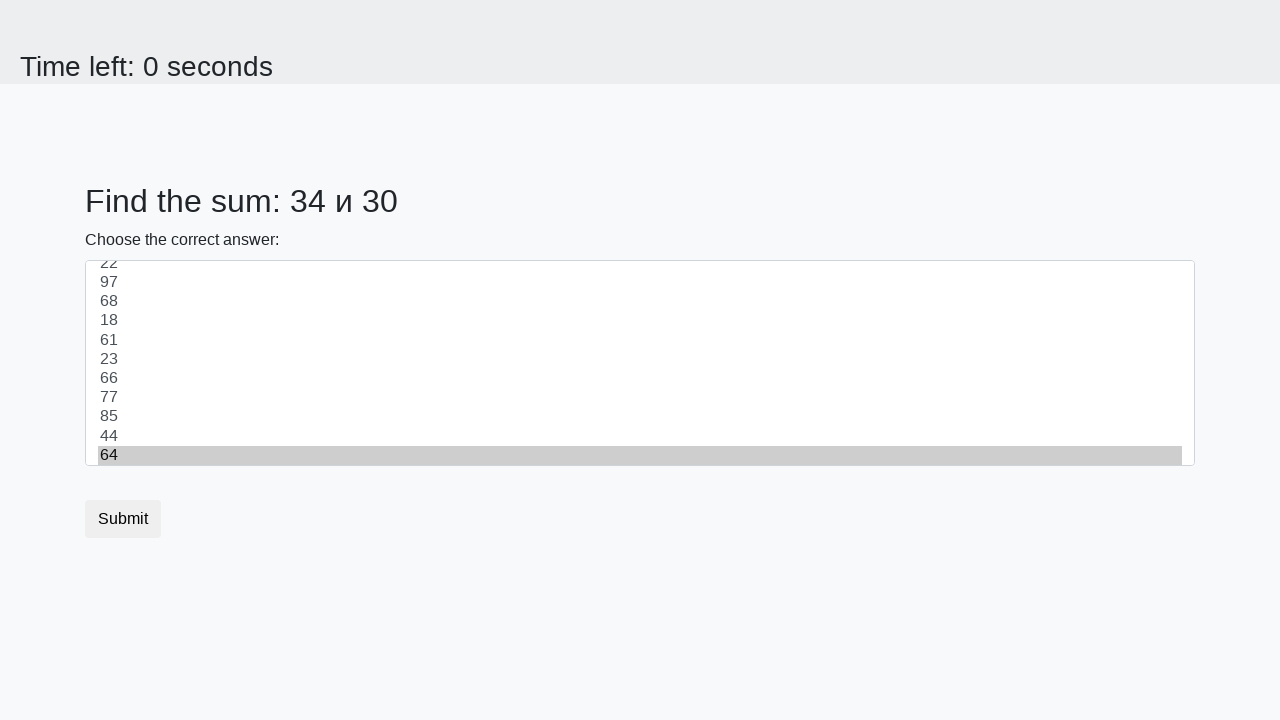

Clicked submit button to submit form at (123, 519) on .btn-default
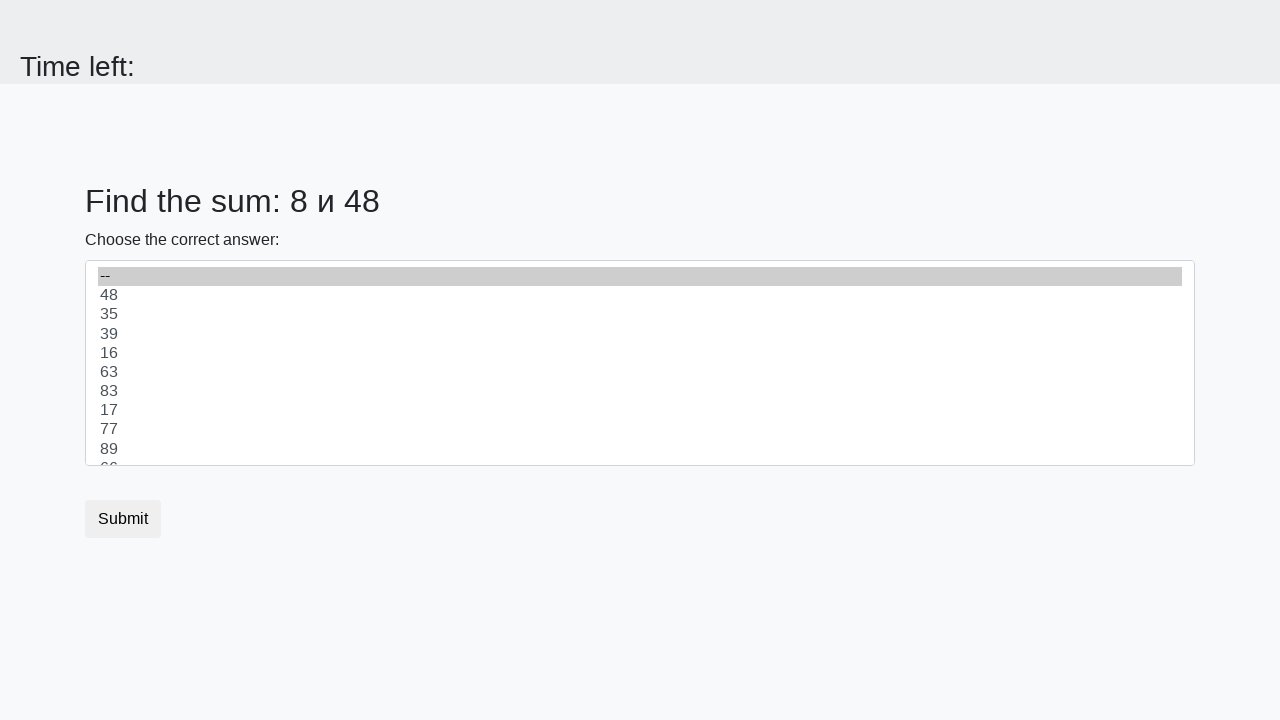

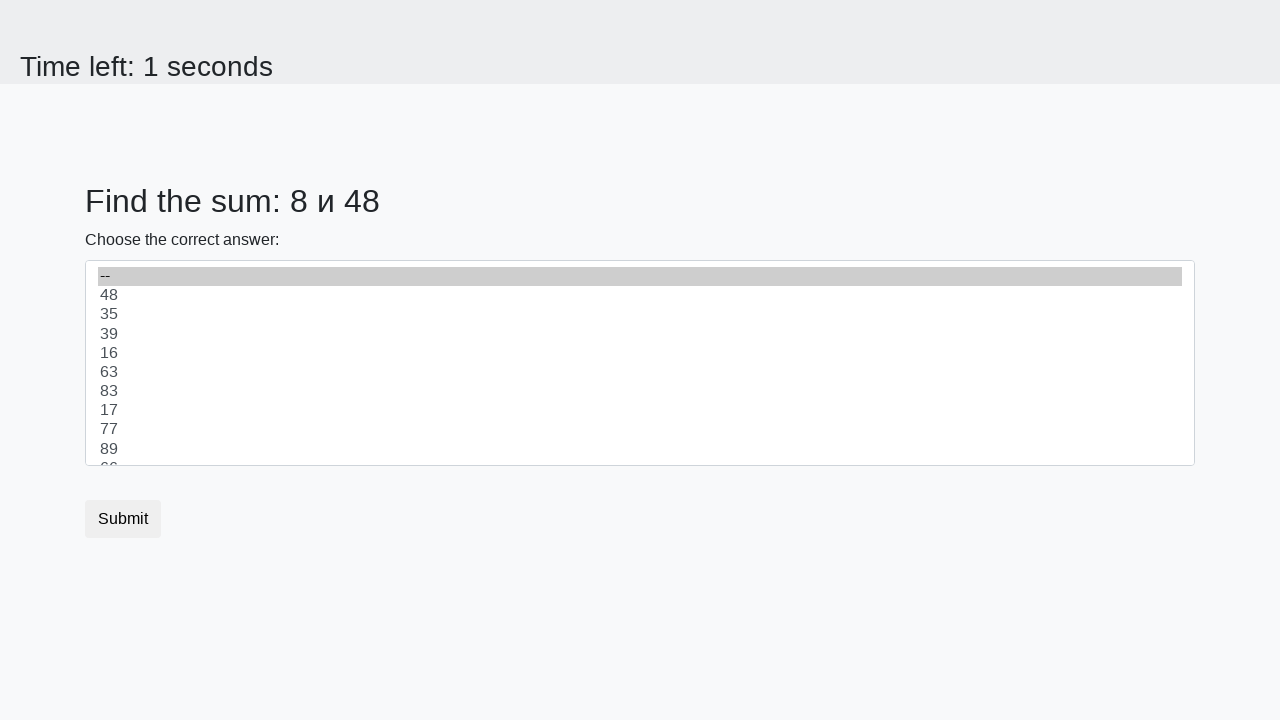